Tests dynamic controls page by clicking Remove button to hide a checkbox, verifying "It's gone!" message appears, then clicking Add button and verifying "It's back!" message appears

Starting URL: https://the-internet.herokuapp.com/dynamic_controls

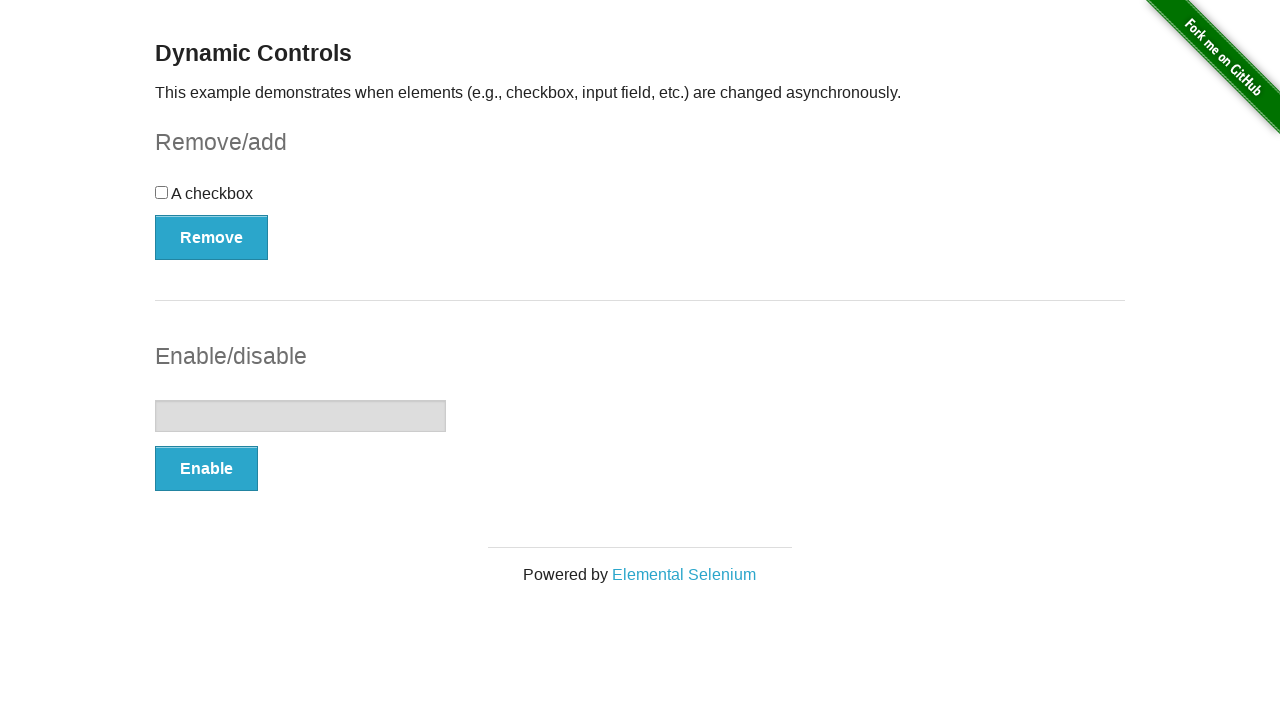

Clicked Remove button to hide the checkbox at (212, 237) on xpath=//*[@onclick='swapCheckbox()']
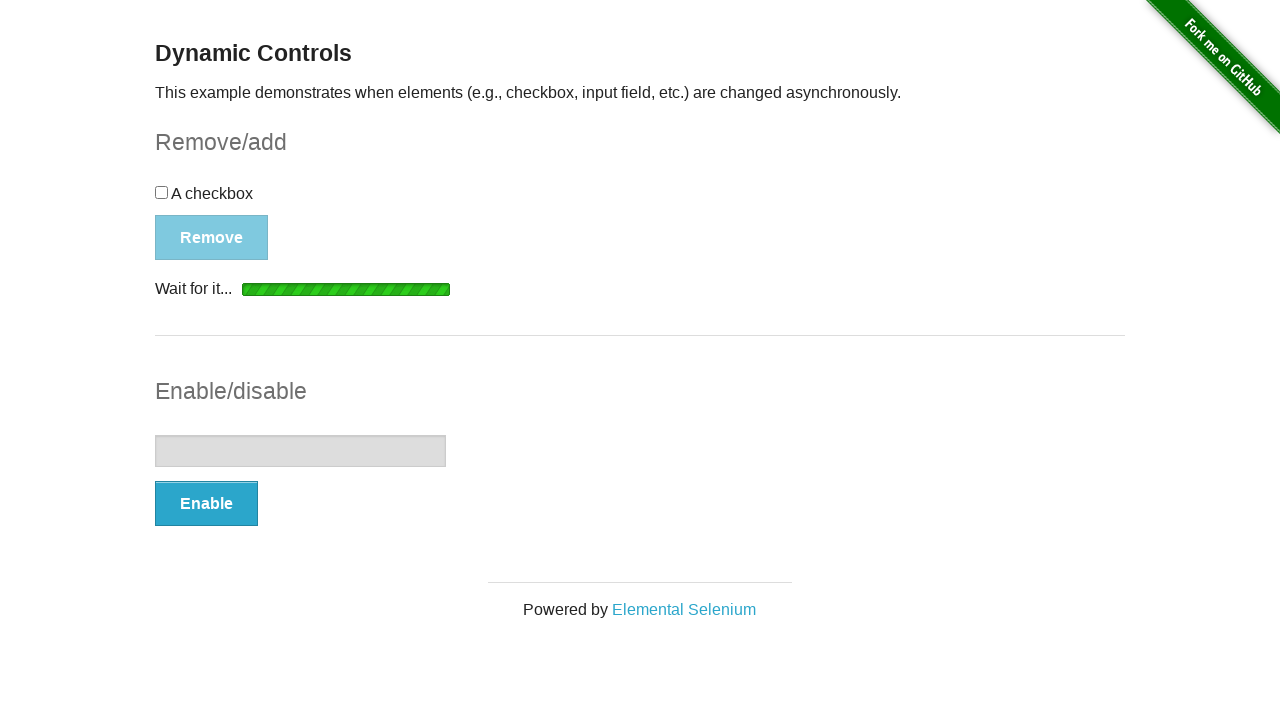

Waited for 'It's gone!' message to appear
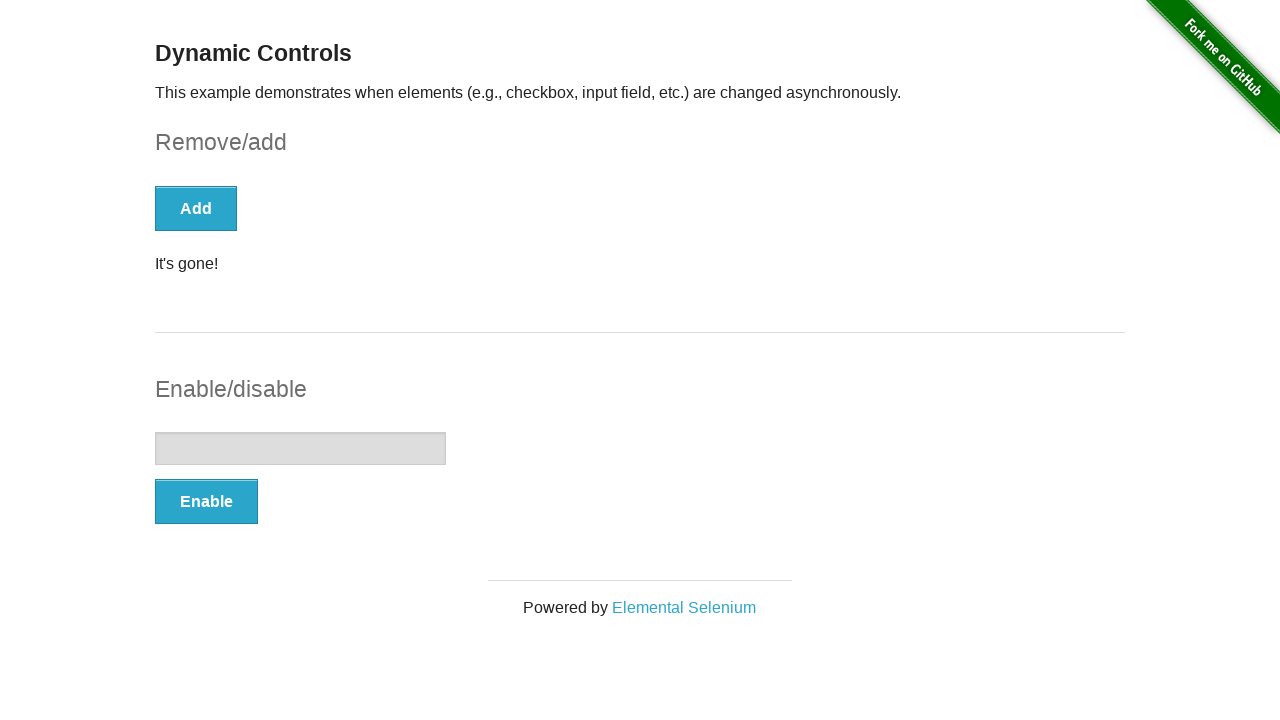

Verified 'It's gone!' message is visible
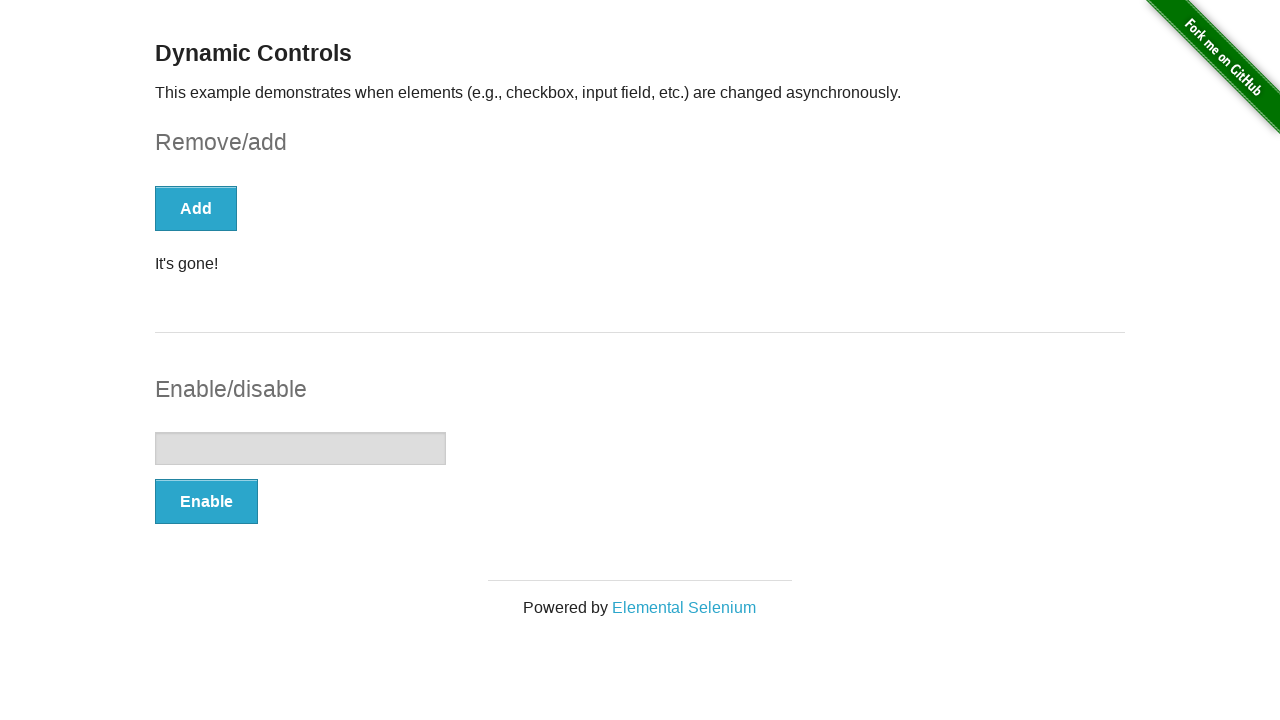

Clicked Add button to restore the checkbox at (196, 208) on xpath=//*[text()='Add']
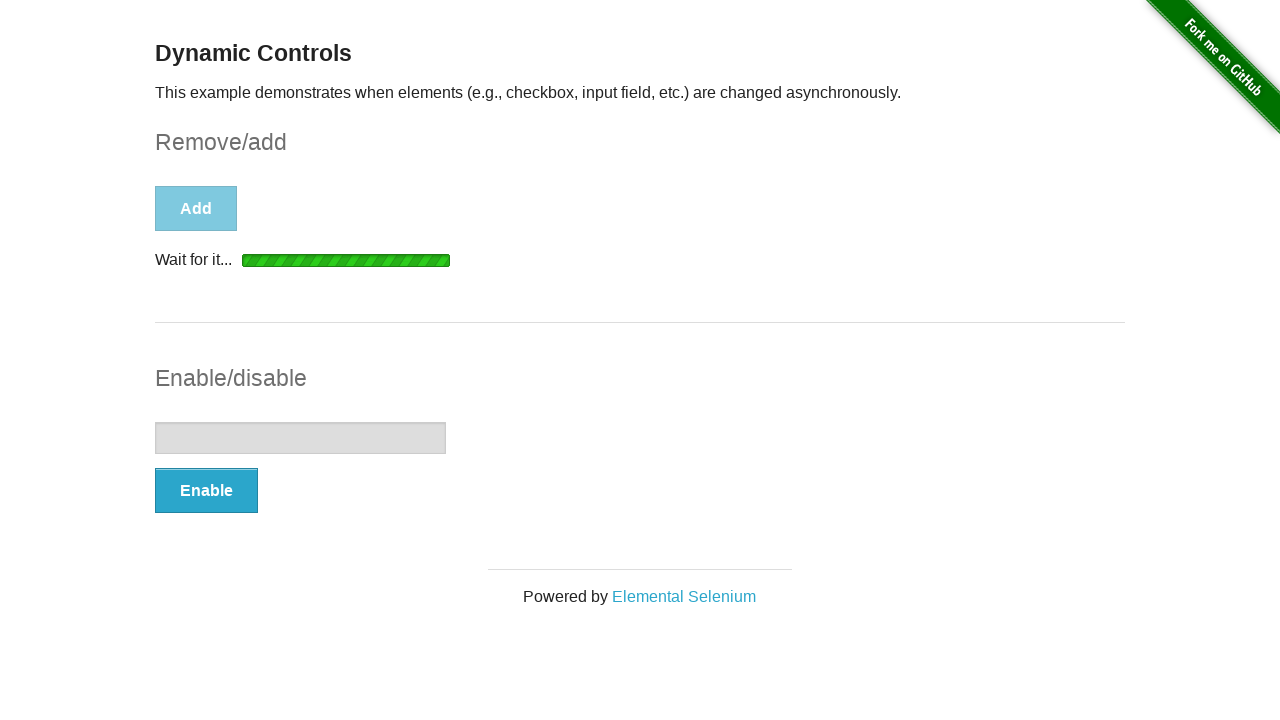

Waited for 'It's back!' message to appear
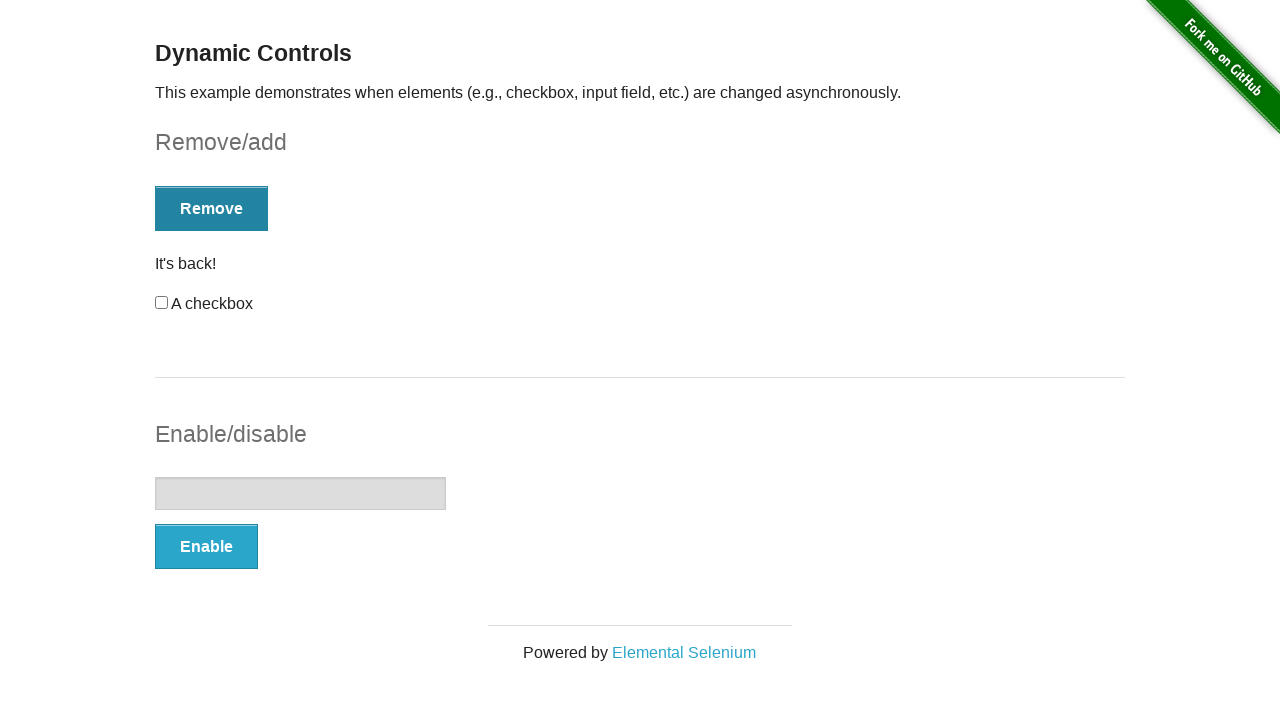

Verified 'It's back!' message is visible
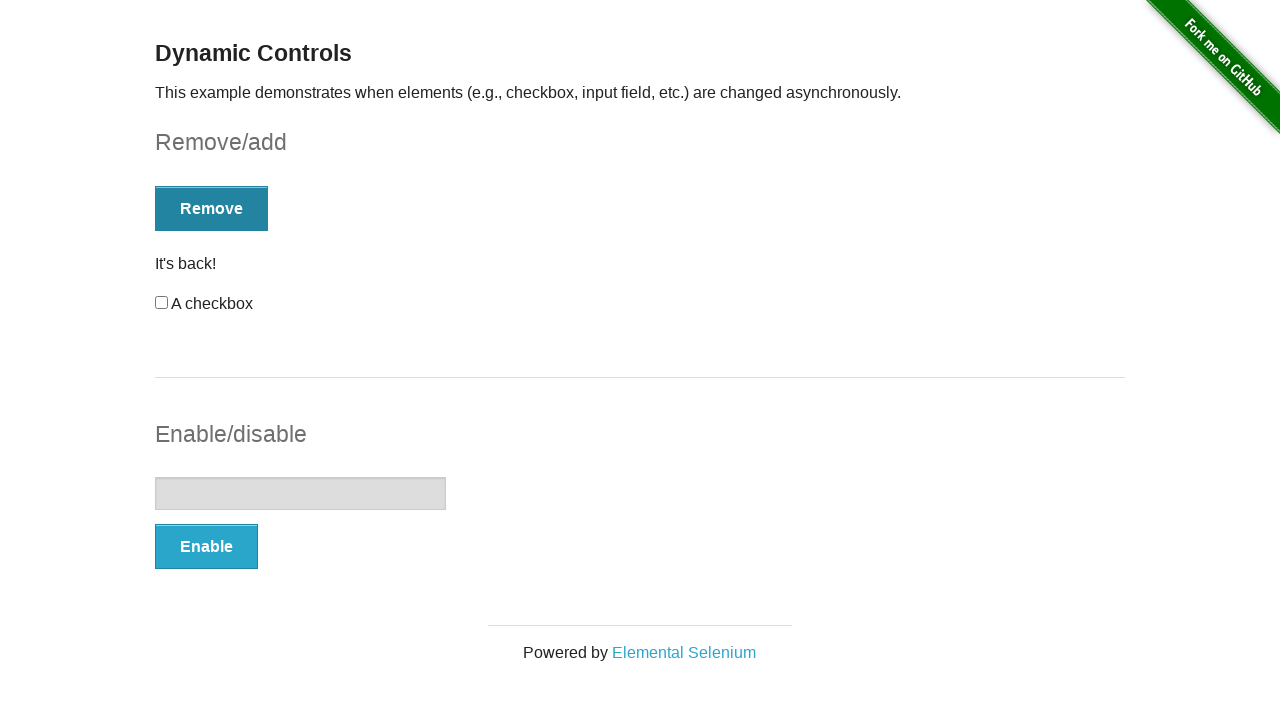

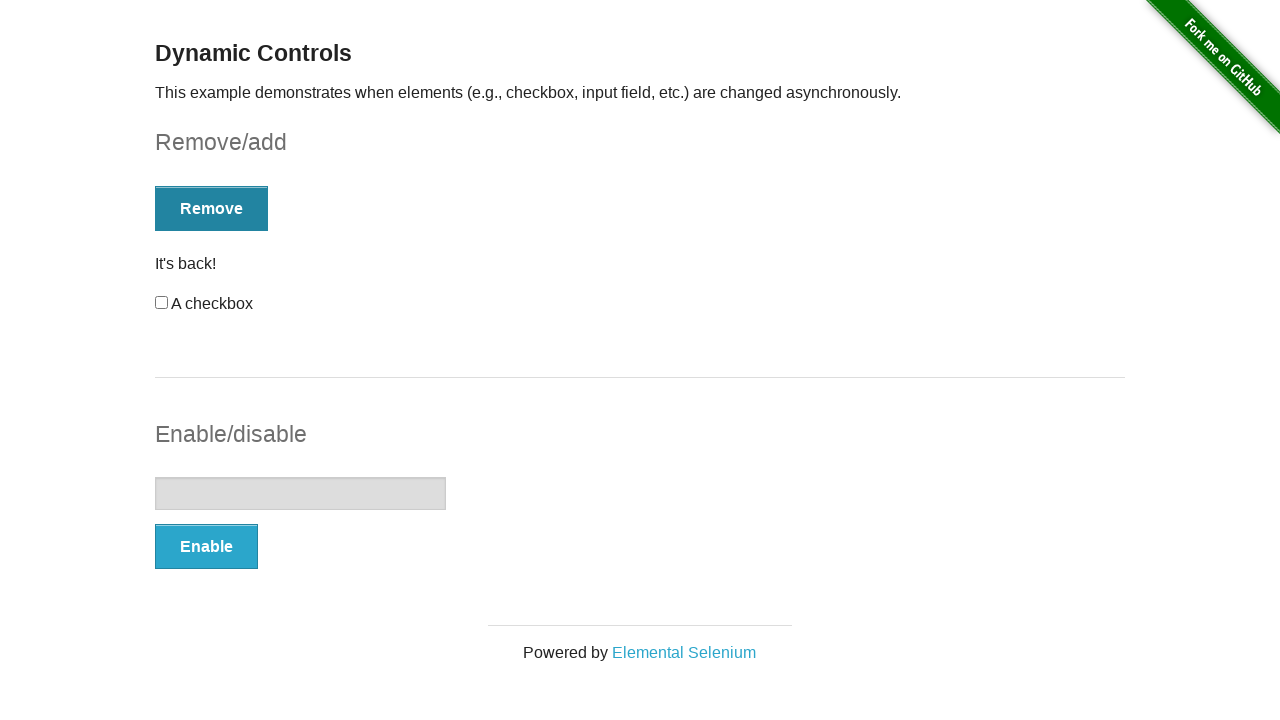